Tests table sorting functionality by clicking the Email column header and verifying the column values are sorted in ascending order

Starting URL: http://the-internet.herokuapp.com/tables

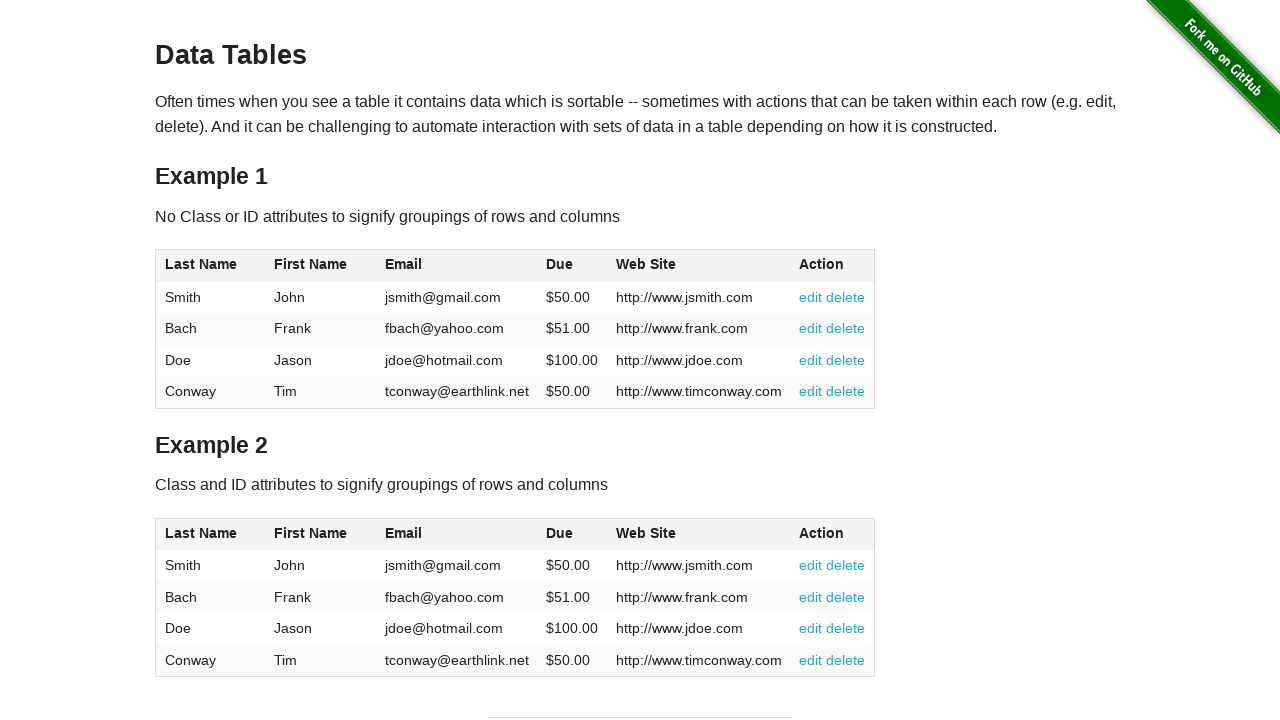

Clicked Email column header to sort ascending at (457, 266) on #table1 thead tr th:nth-of-type(3)
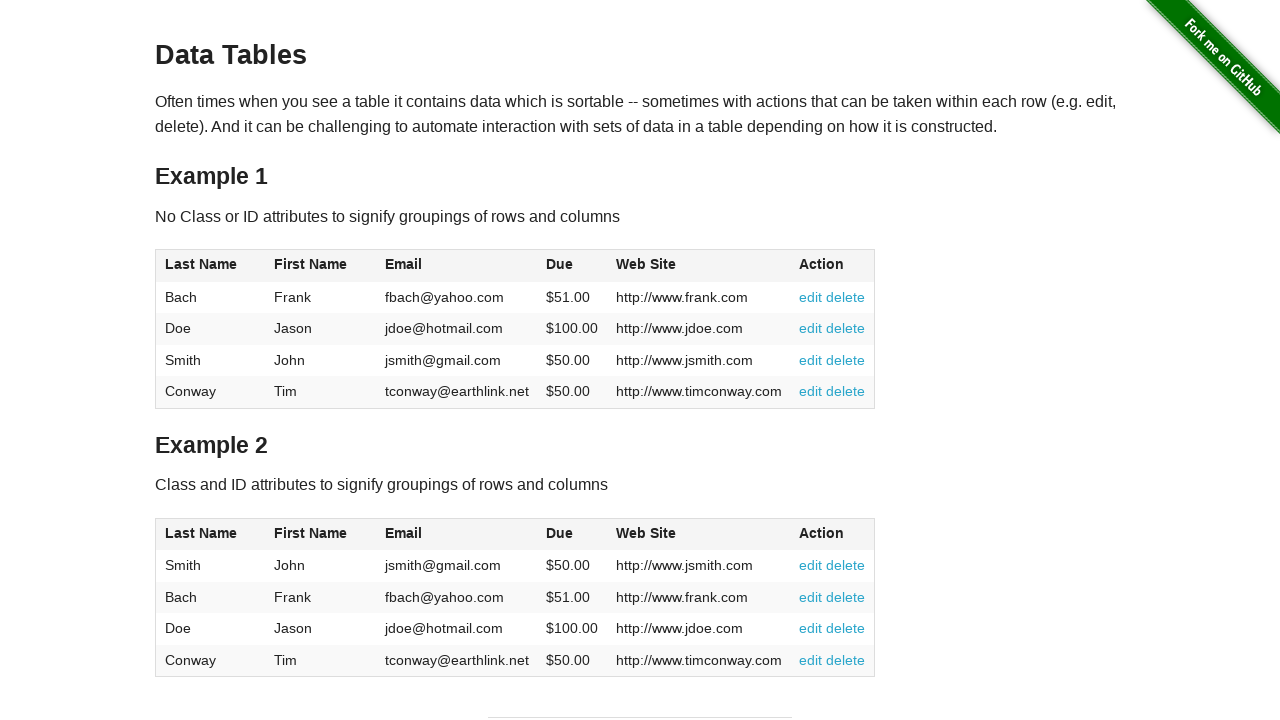

Email column values loaded after sorting
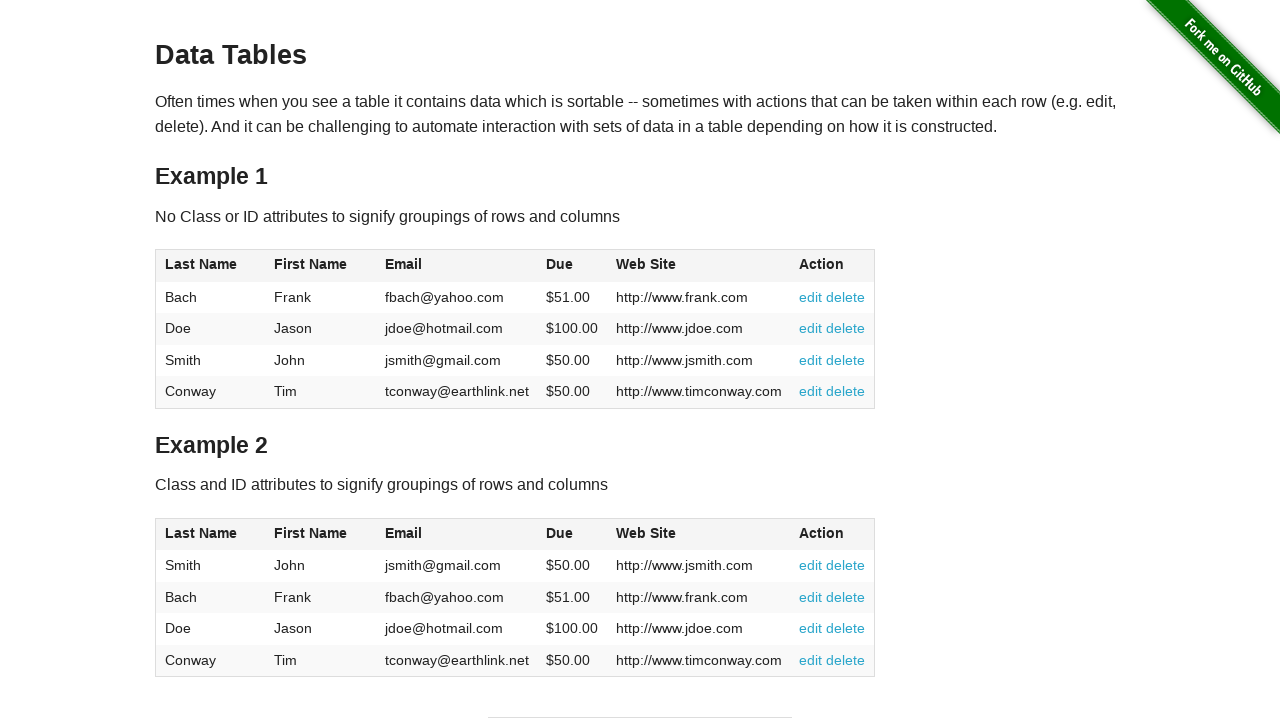

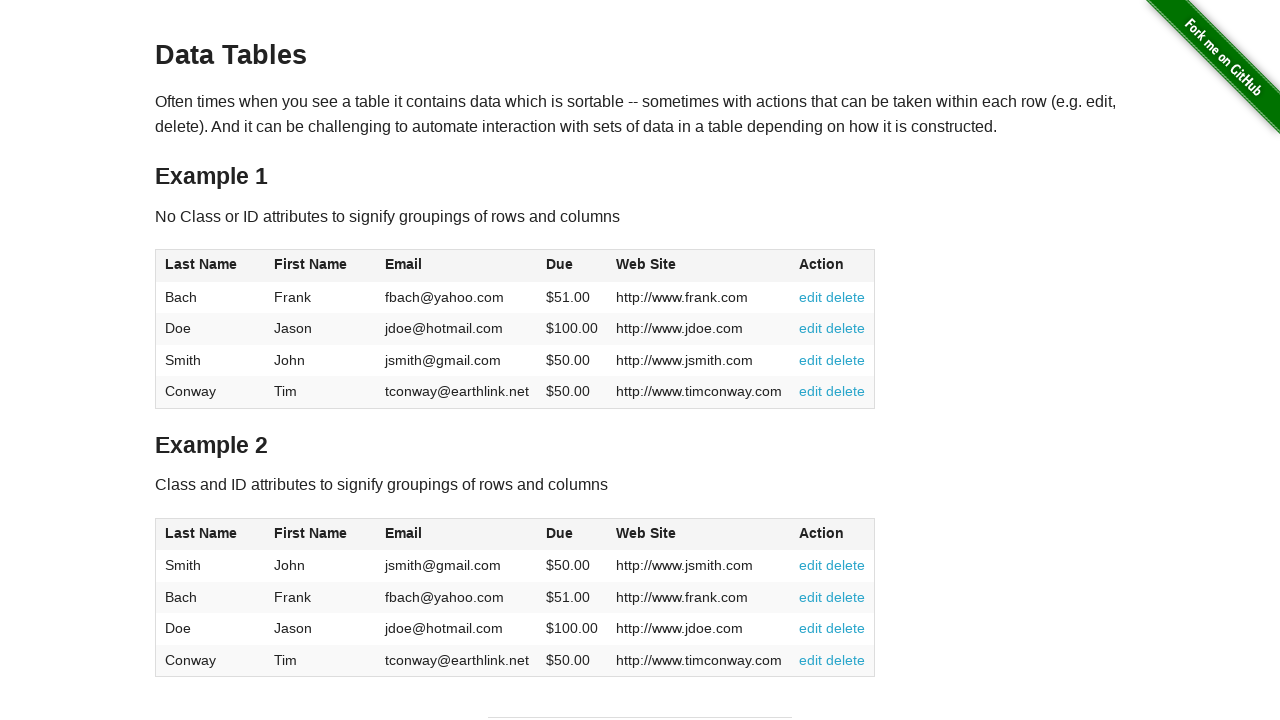